Tests calculator multiplication operation by entering 2 and 3, selecting multiply operation, and verifying the result is 6

Starting URL: https://testsheepnz.github.io/BasicCalculator

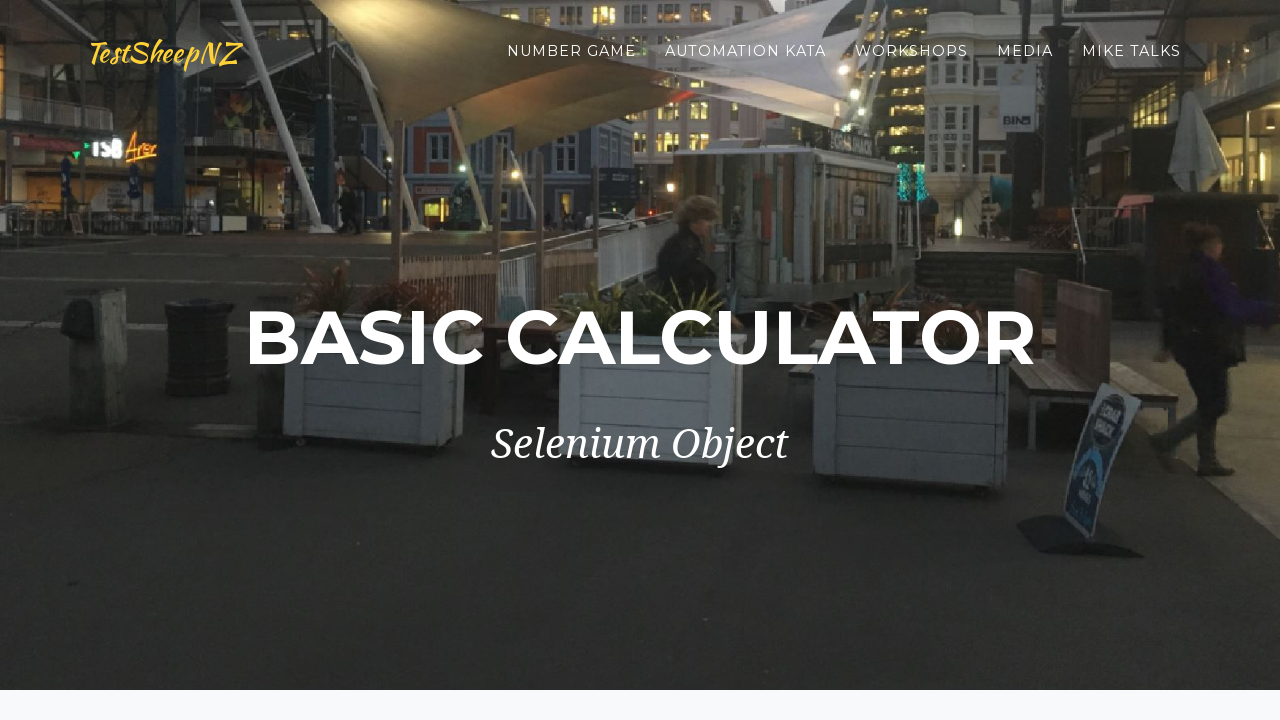

Selected calculator version 3 on #selectBuild
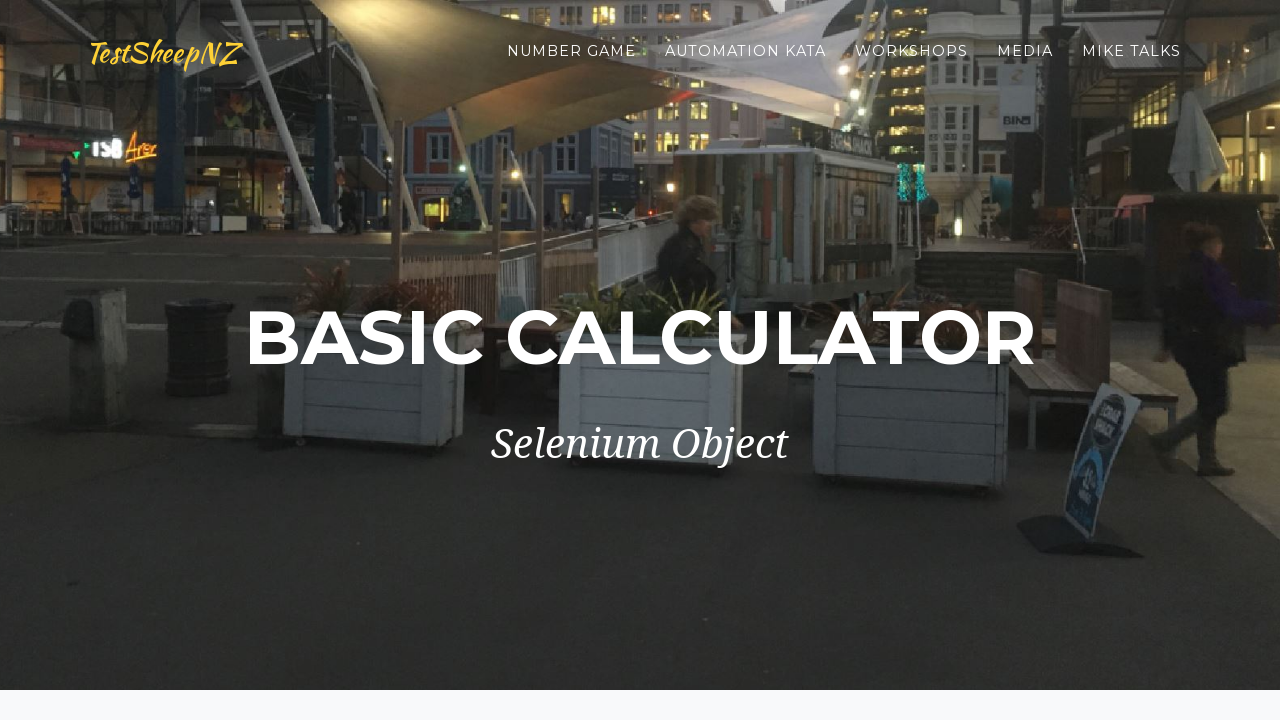

Clicked first number field at (474, 361) on #number1Field
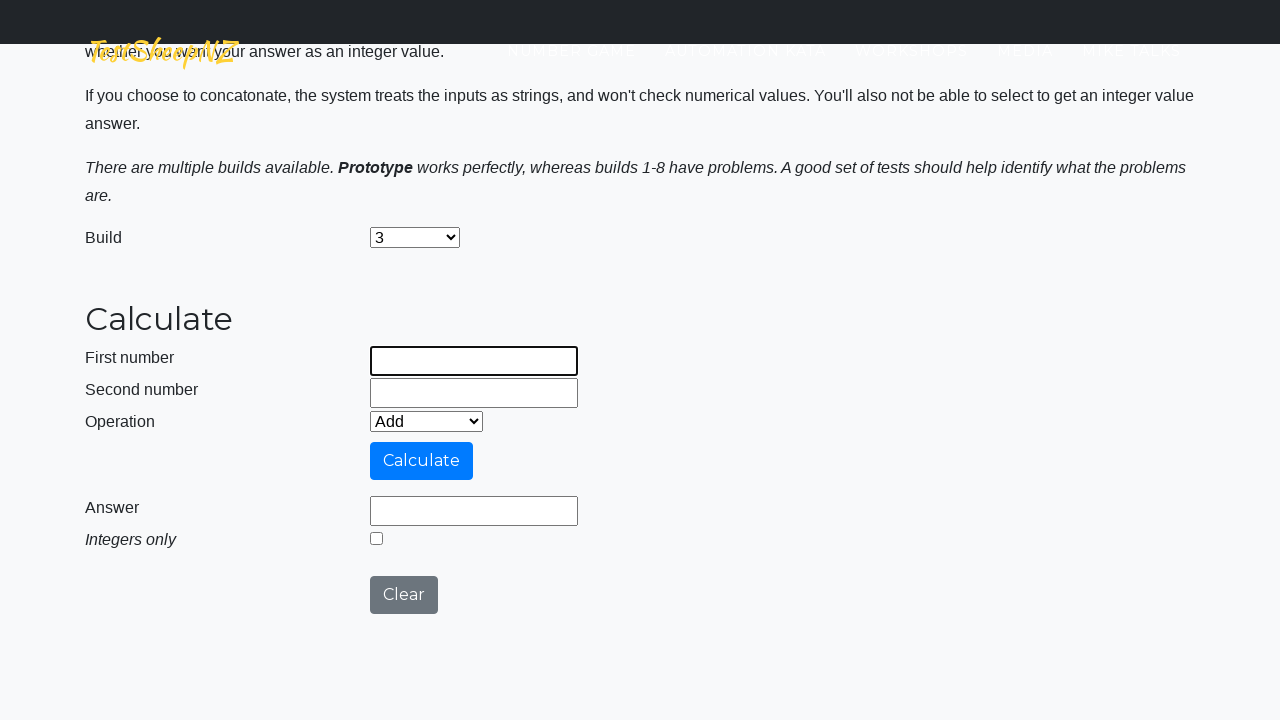

Entered 2 in first number field on #number1Field
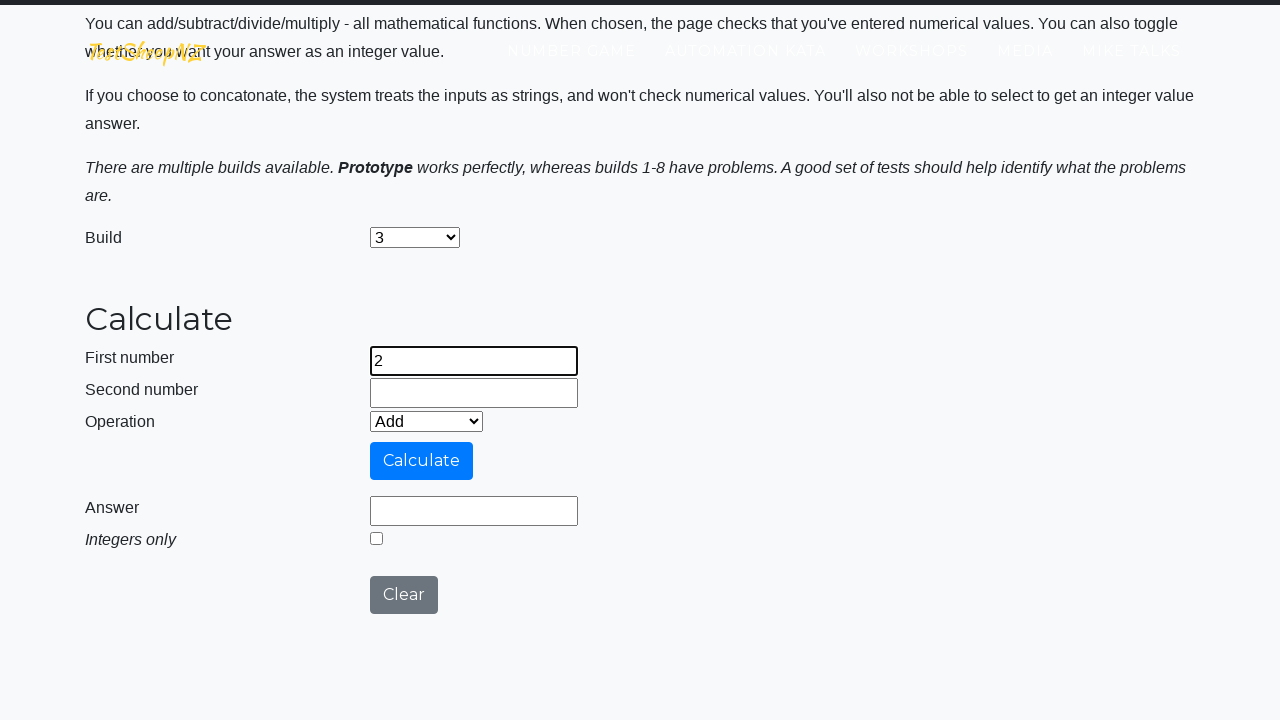

Clicked second number field at (474, 393) on #number2Field
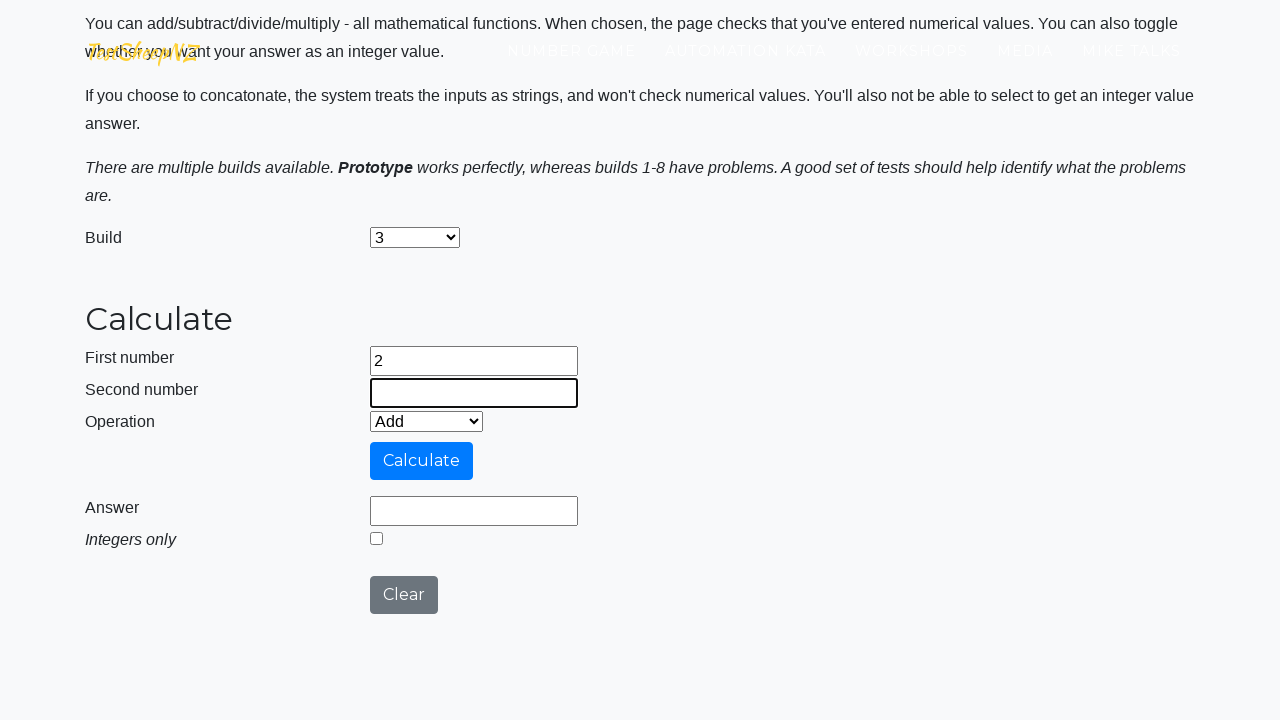

Entered 3 in second number field on #number2Field
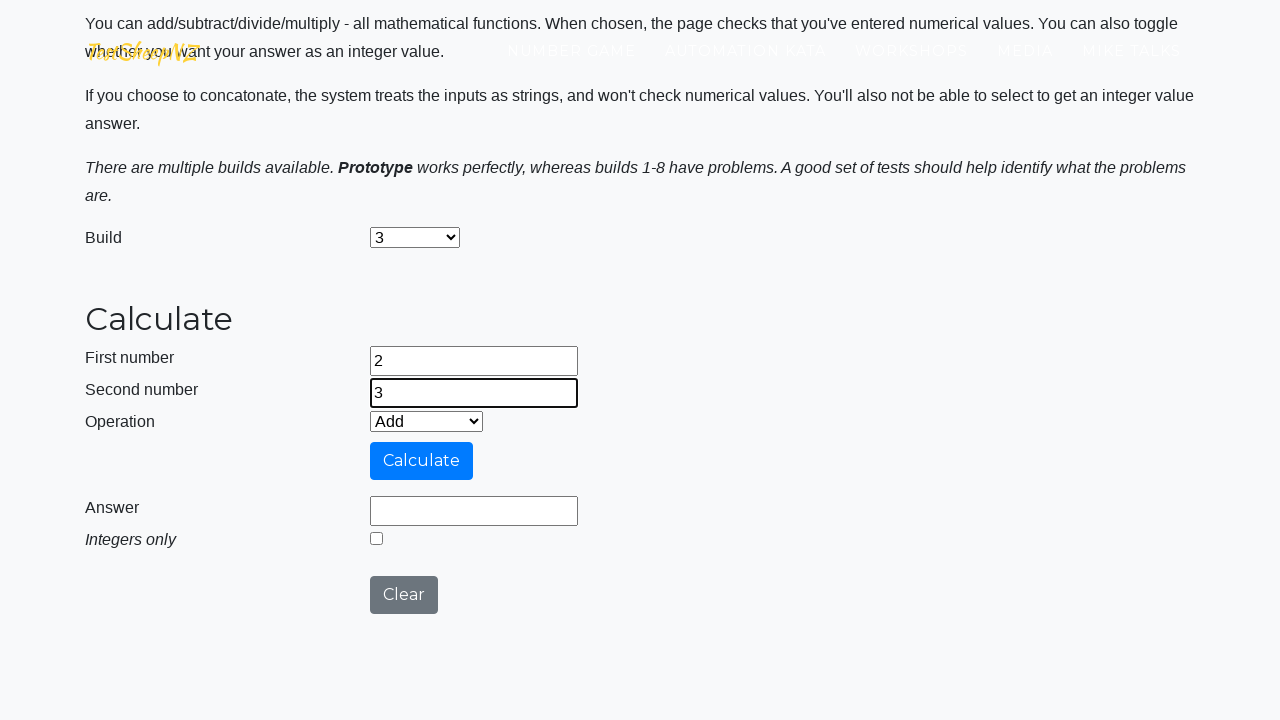

Selected multiply operation on select[name='selectOperation']
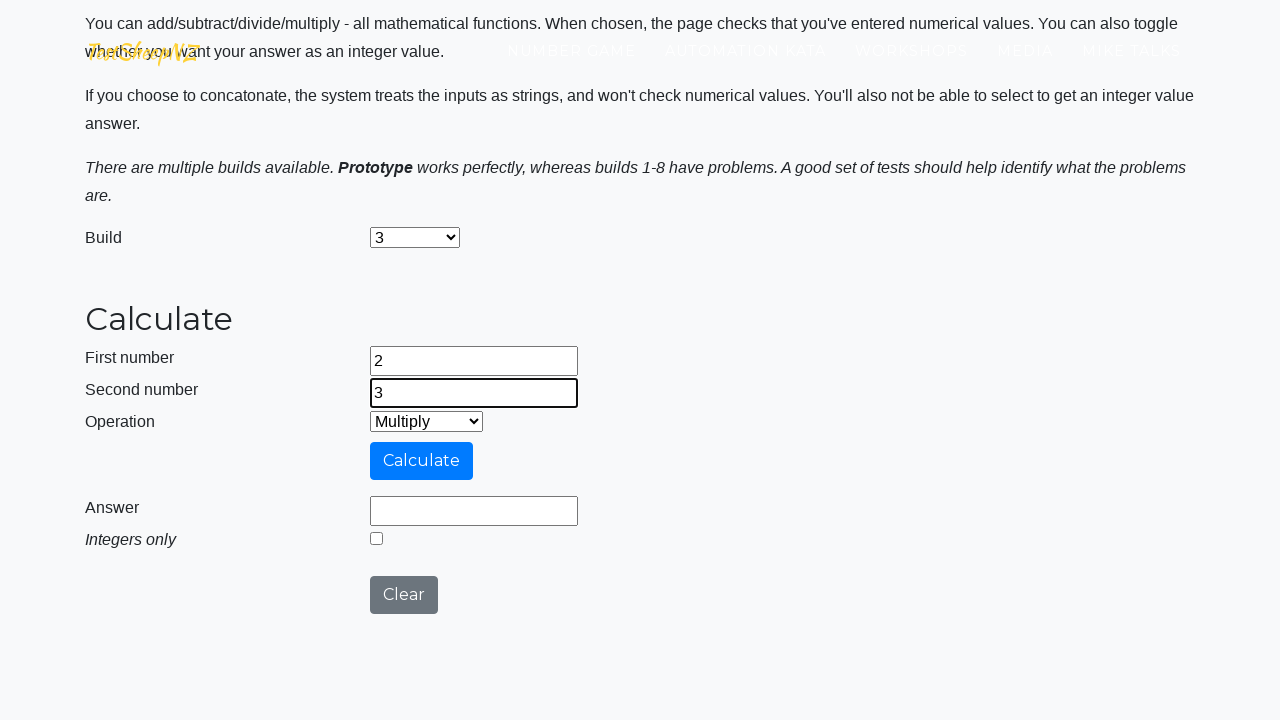

Clicked calculate button at (422, 461) on #calculateButton
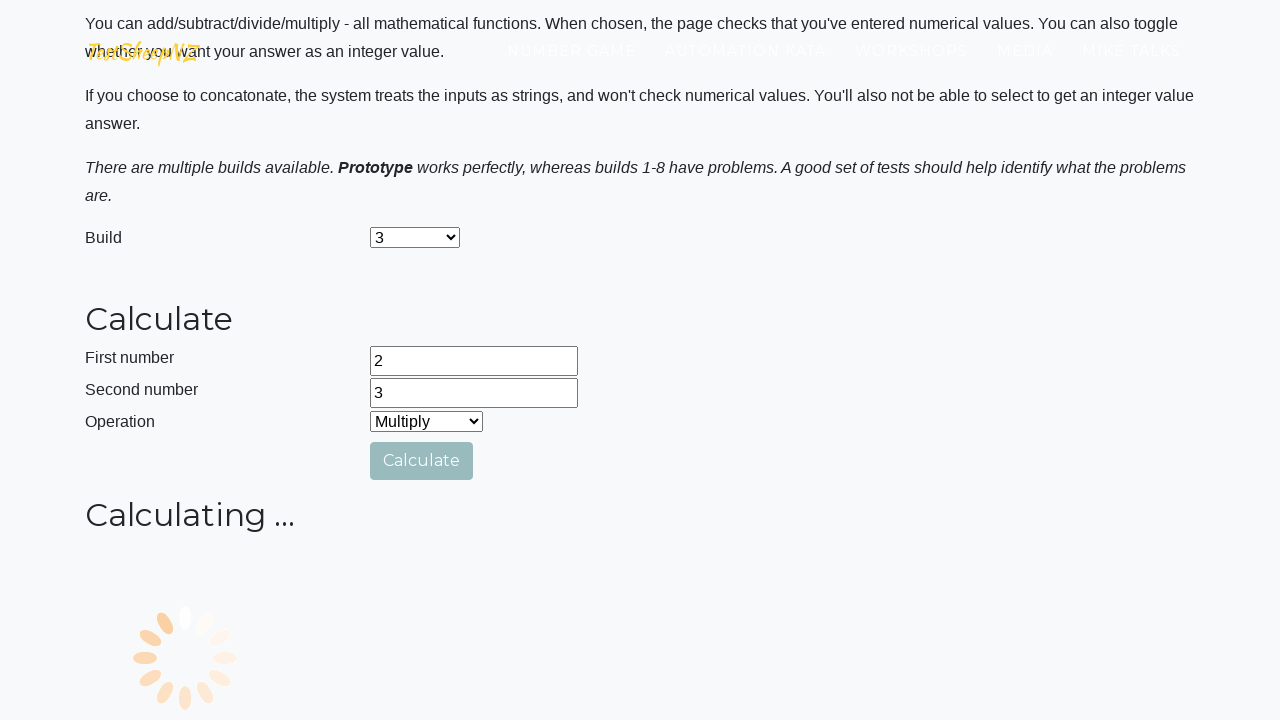

Result field loaded displaying answer 6
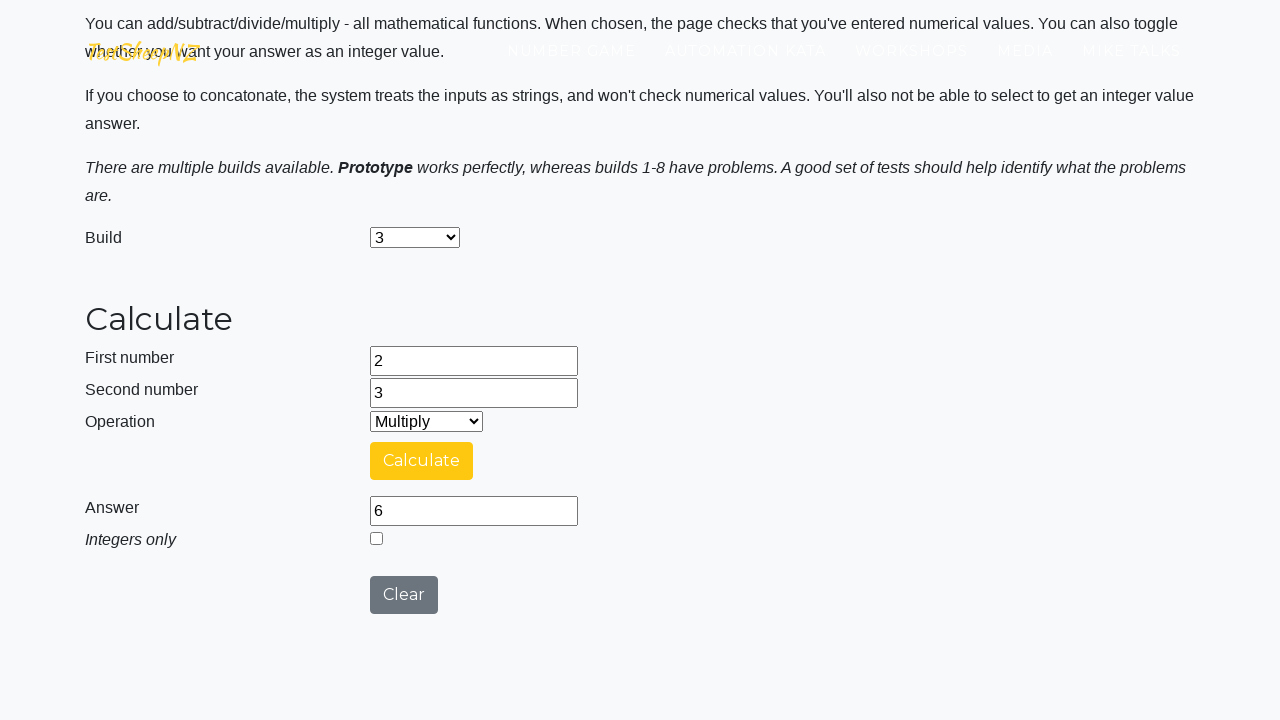

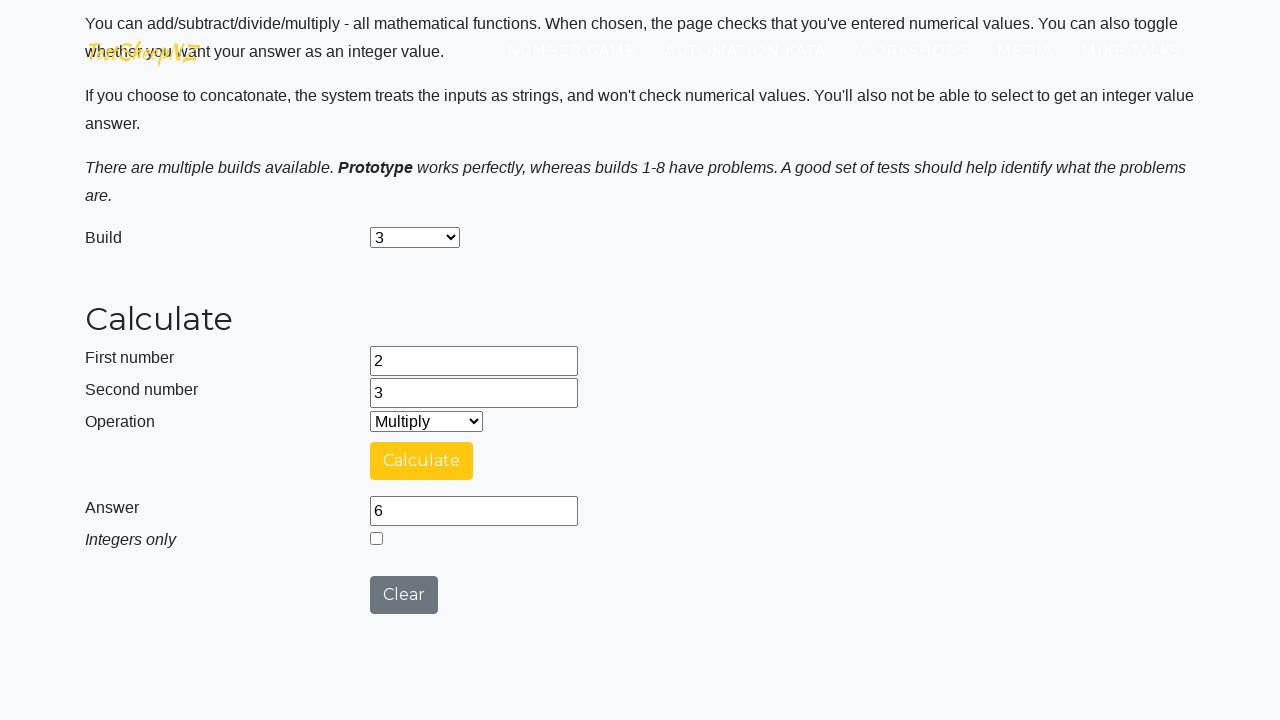